Tests injecting jQuery and jQuery Growl library into a page via JavaScript execution, then displays a notification message on the page.

Starting URL: http://the-internet.herokuapp.com

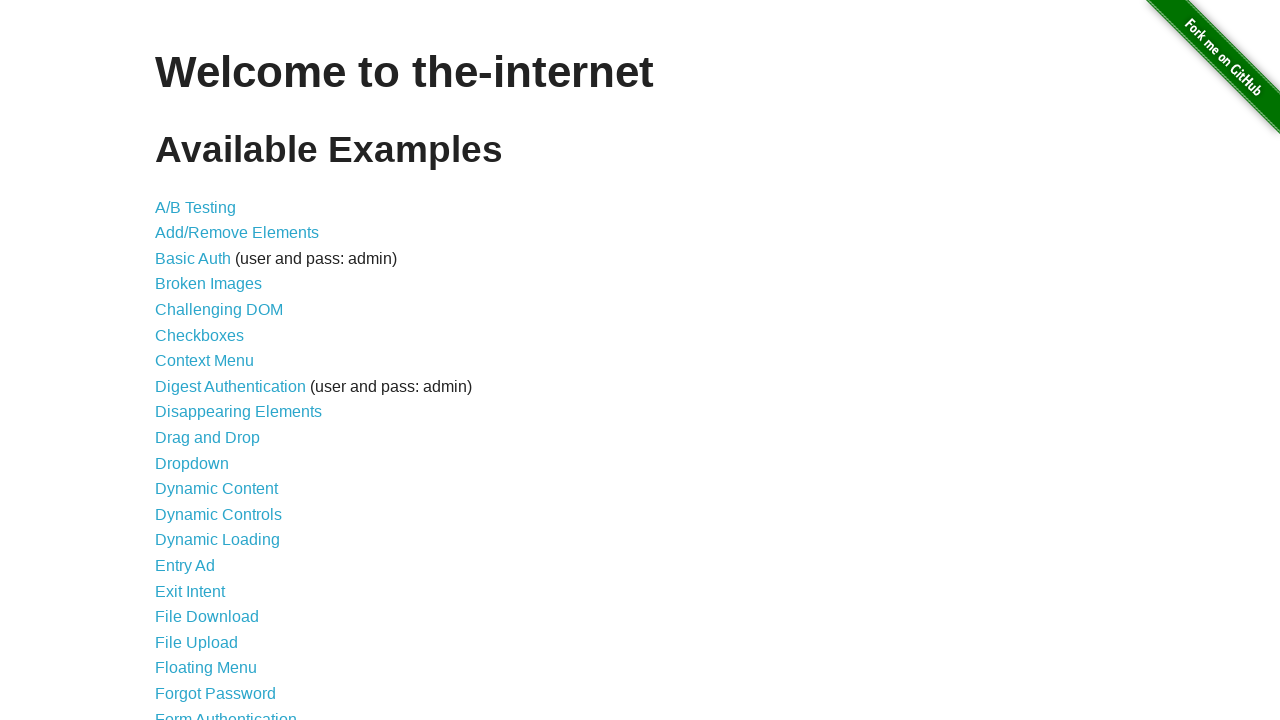

Injected jQuery library into page via JavaScript execution
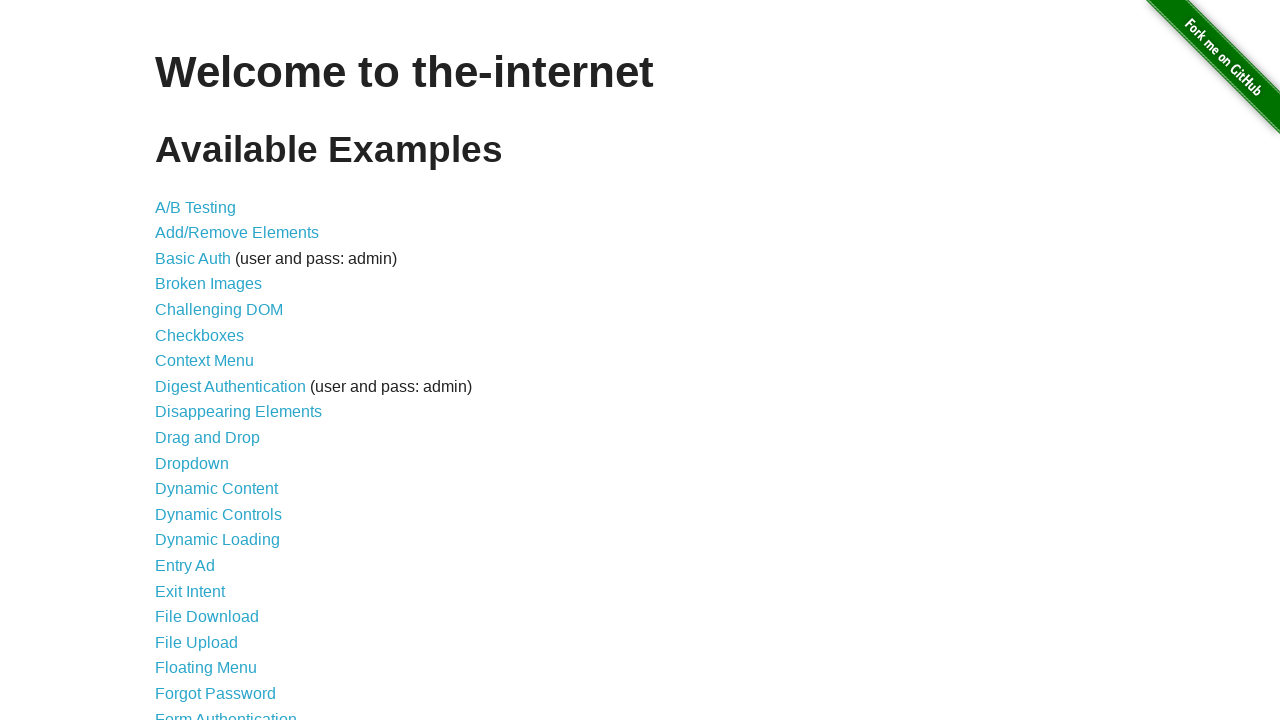

Waited for jQuery to load and become available
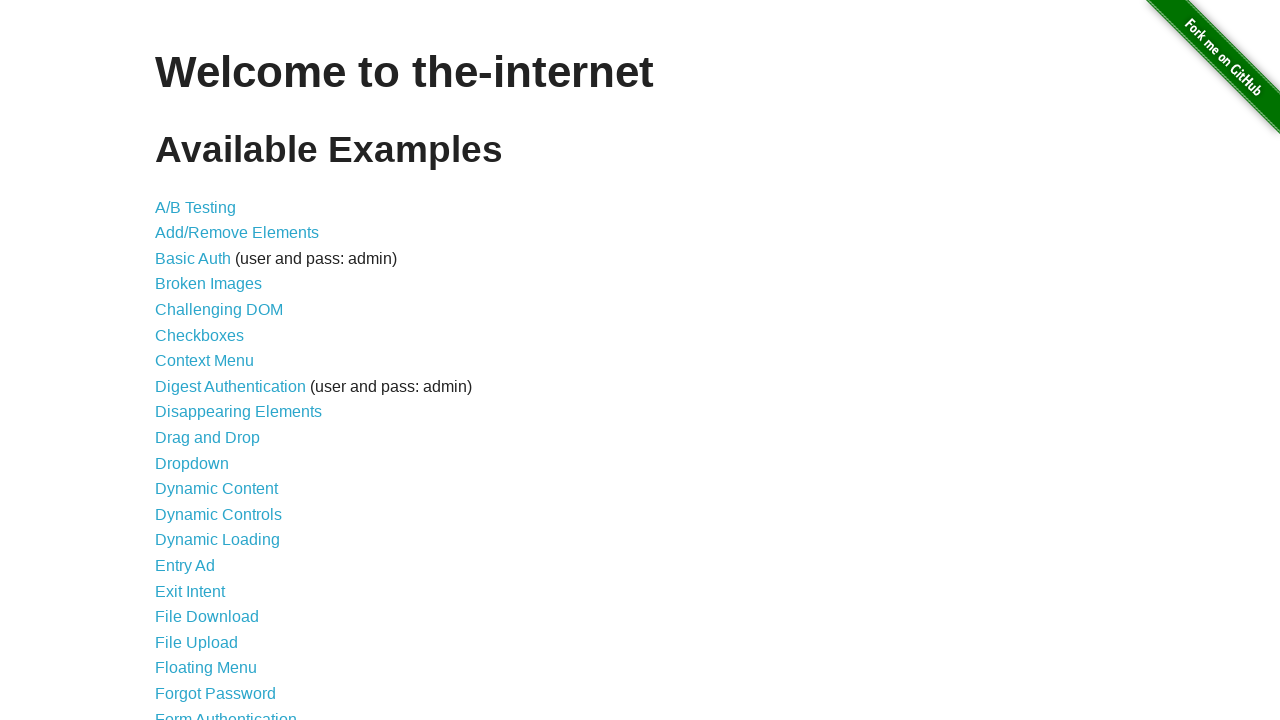

Injected jQuery Growl library script into page
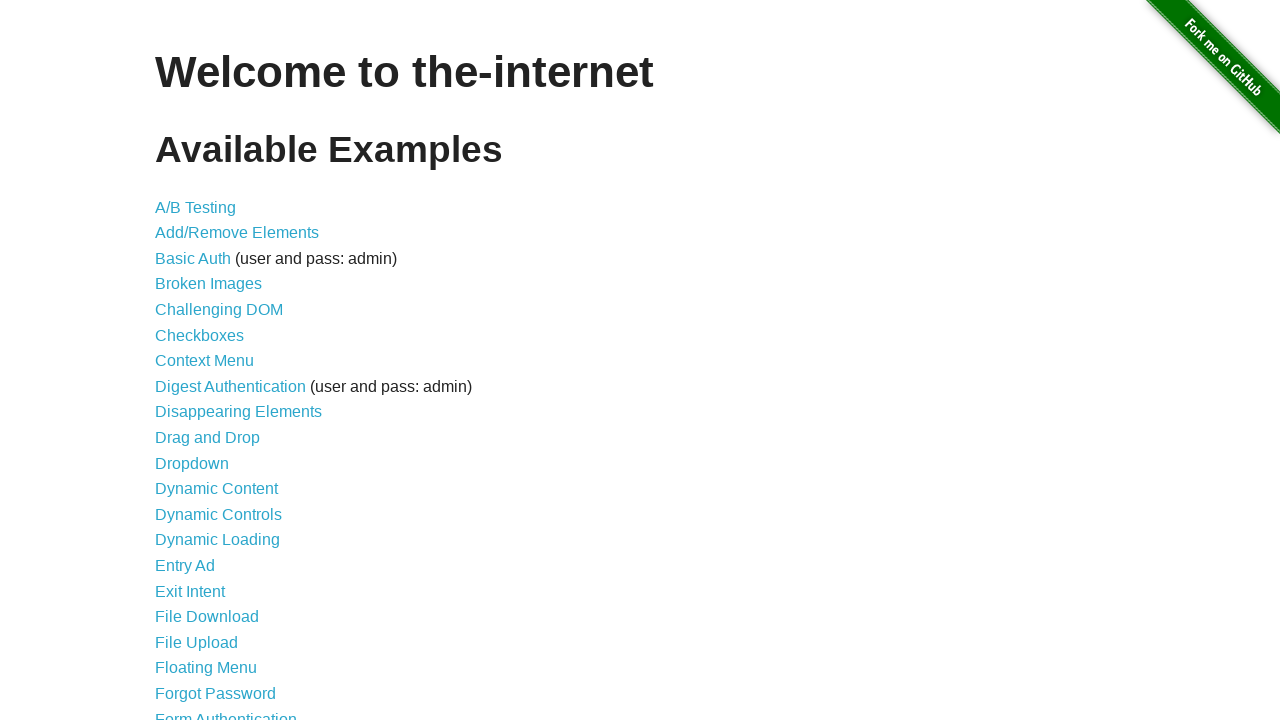

Injected jQuery Growl CSS stylesheet into page
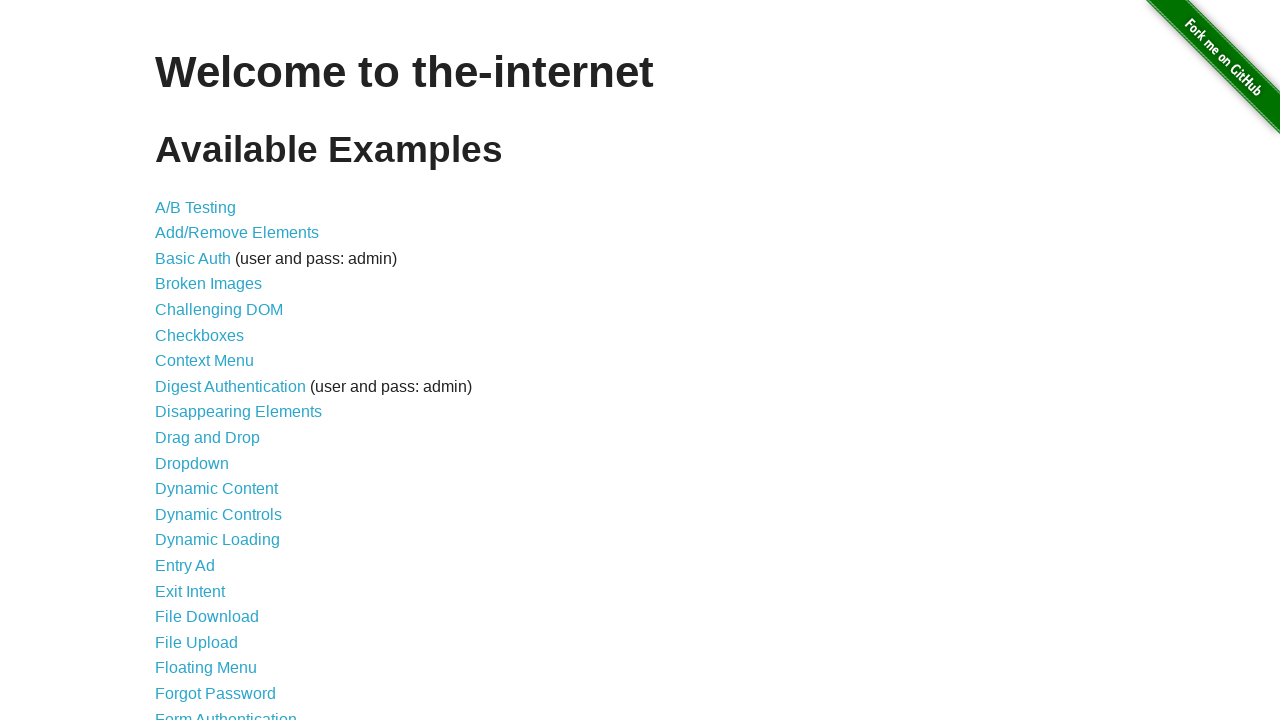

Waited for jQuery Growl library to load and become callable
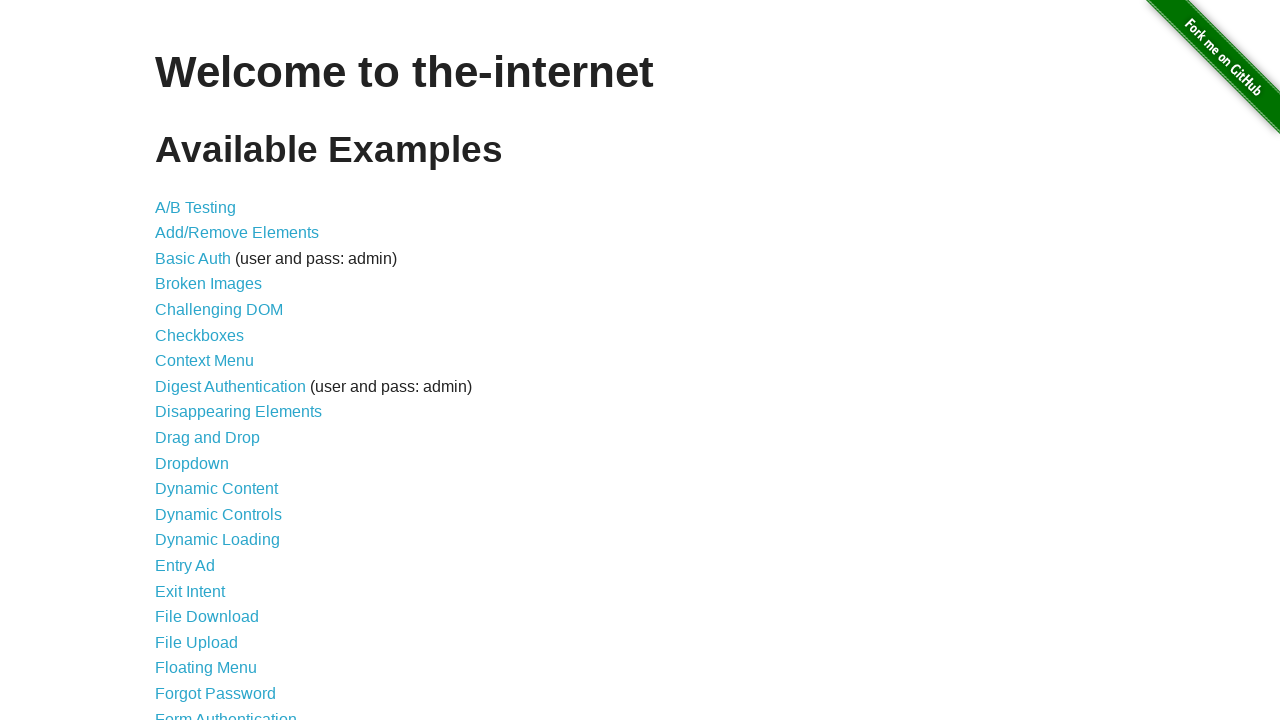

Displayed jQuery Growl notification with title 'GET' and message '/'
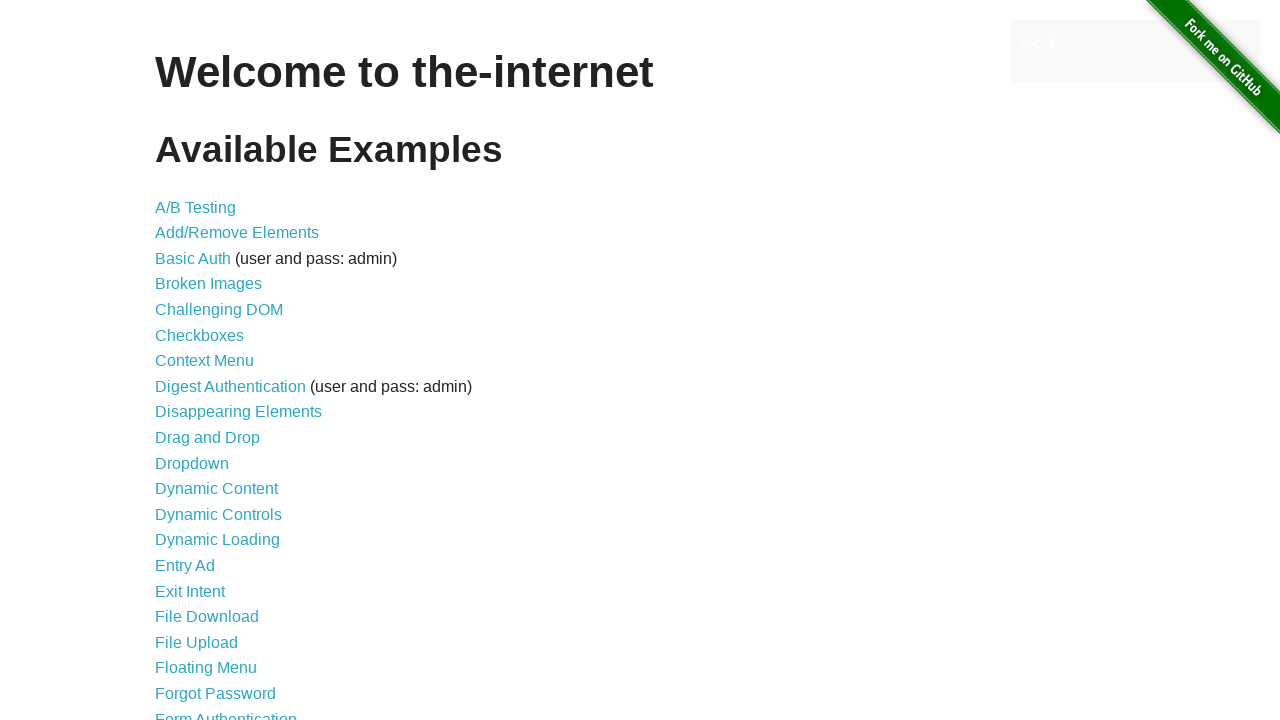

Verified growl notification element is visible on page
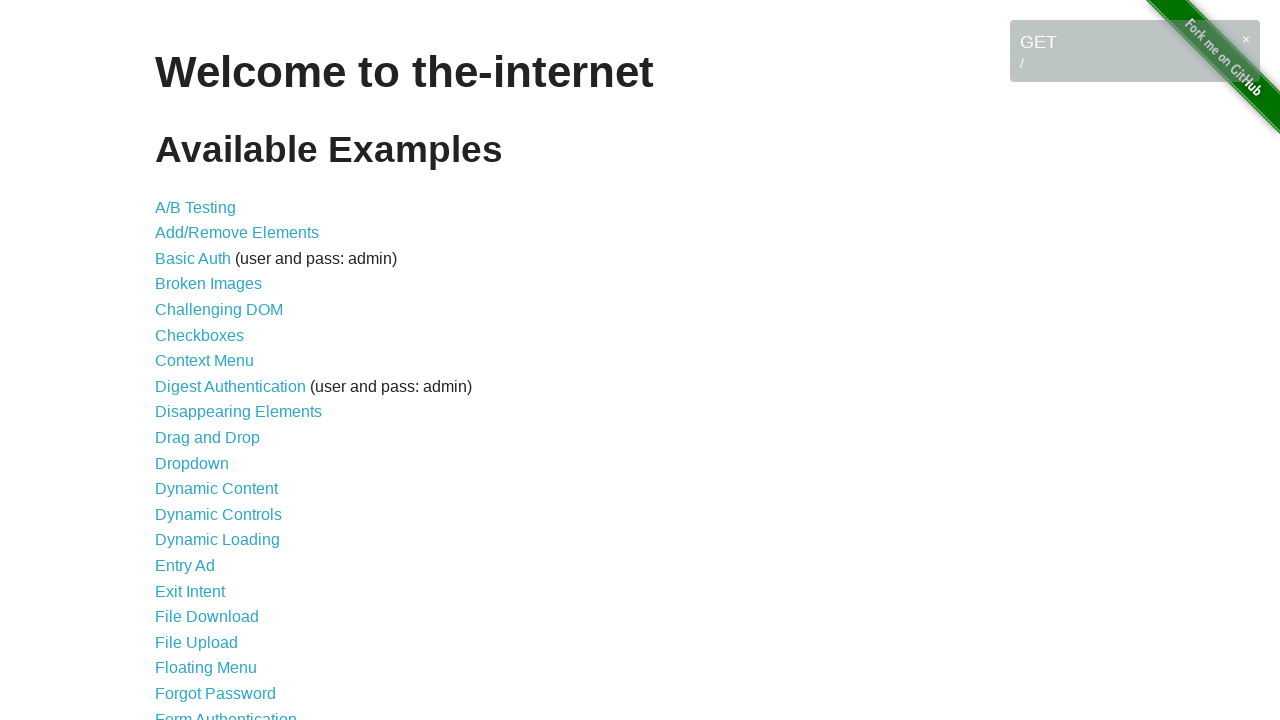

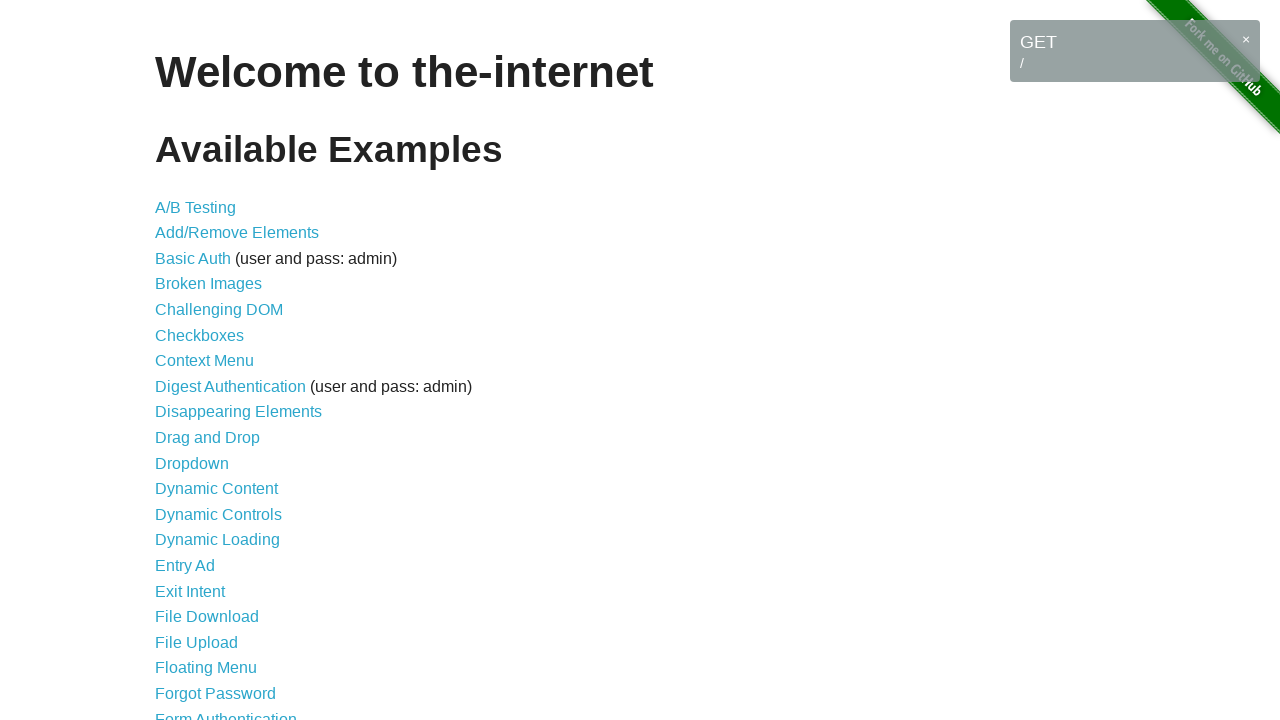